Navigates to Freshworks homepage and attempts to click on a "Support" link (the original script used "Support11" which appears to be a test for non-existent elements, but for a working test we'll use a realistic link text).

Starting URL: https://www.freshworks.com/

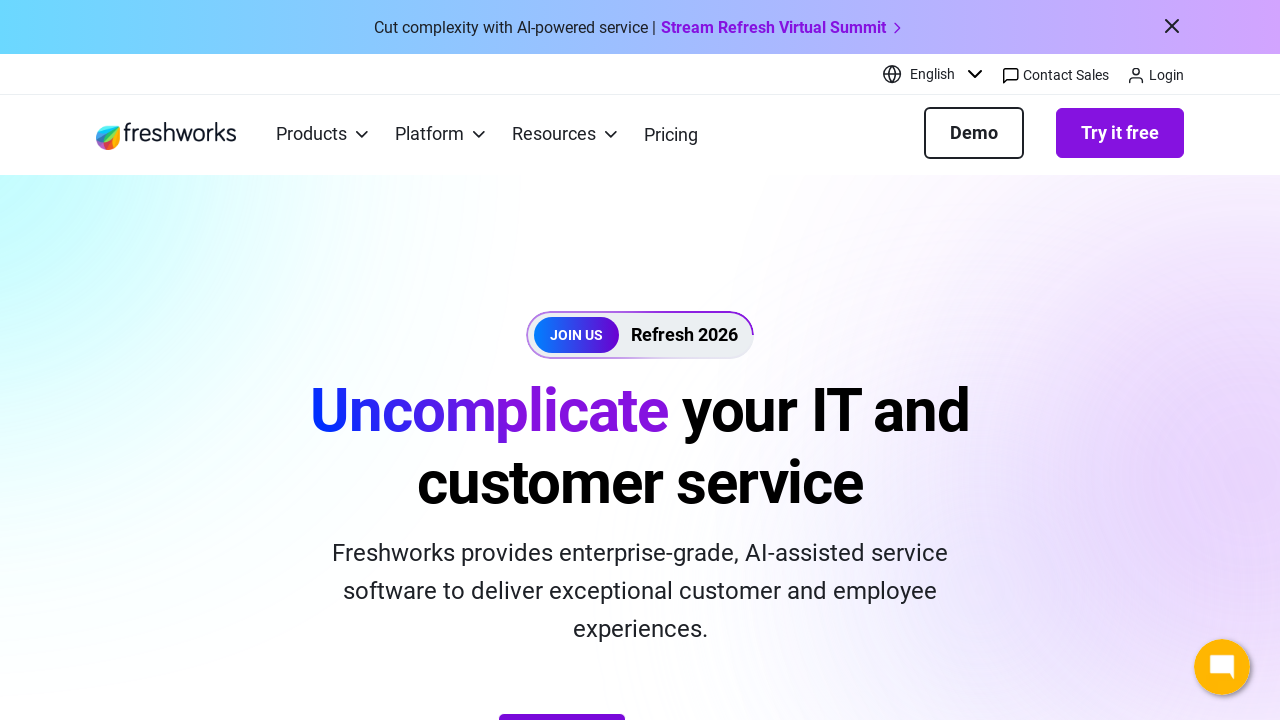

Navigated to Freshworks homepage
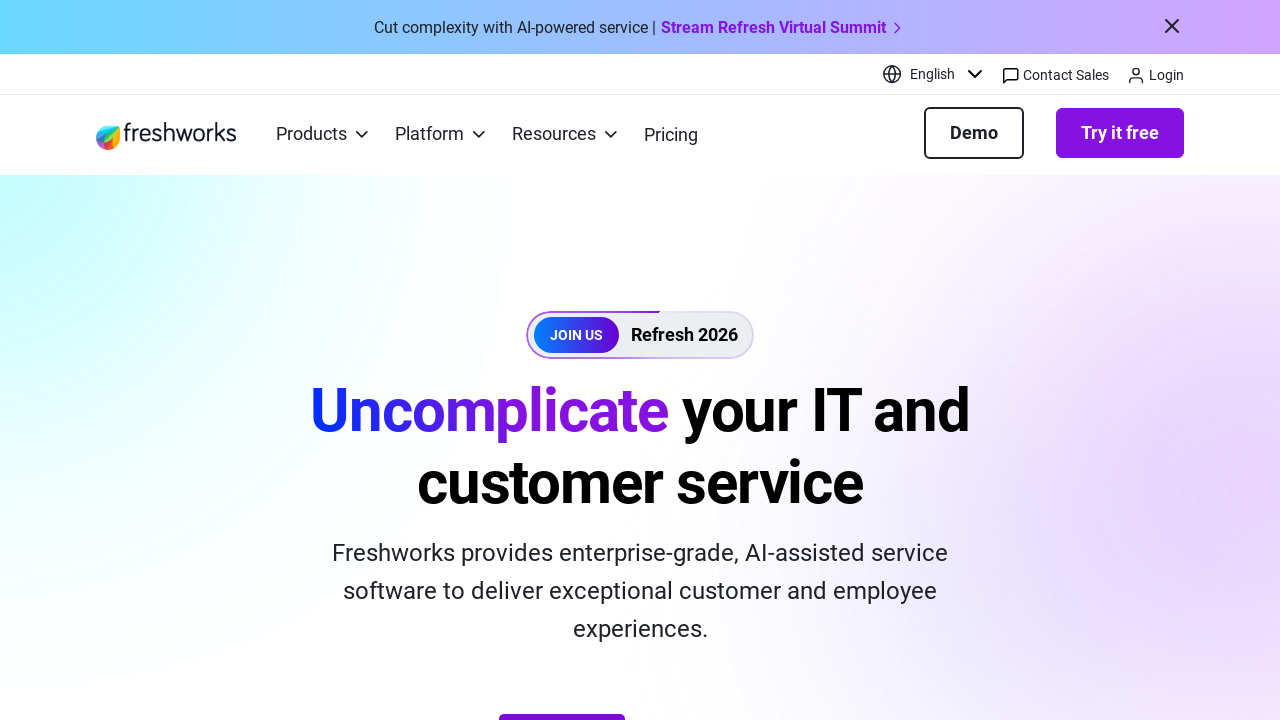

Clicked on Support link at (489, 362) on a:has-text('Support')
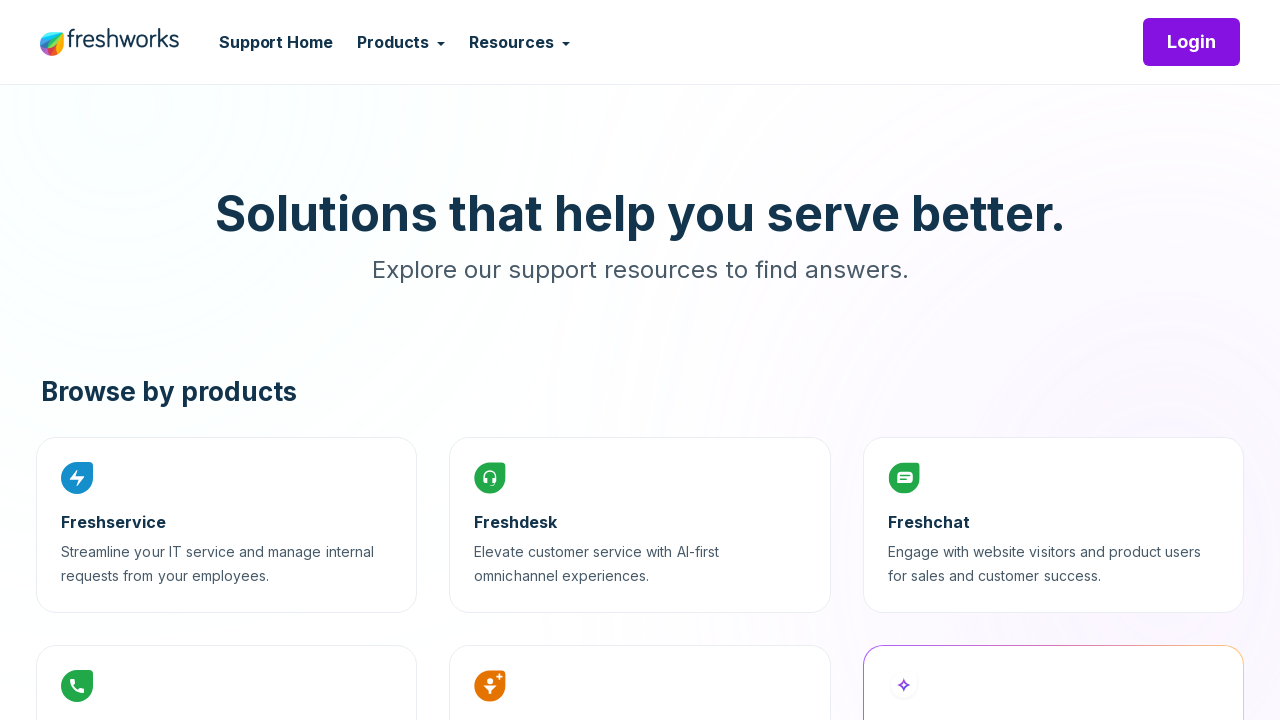

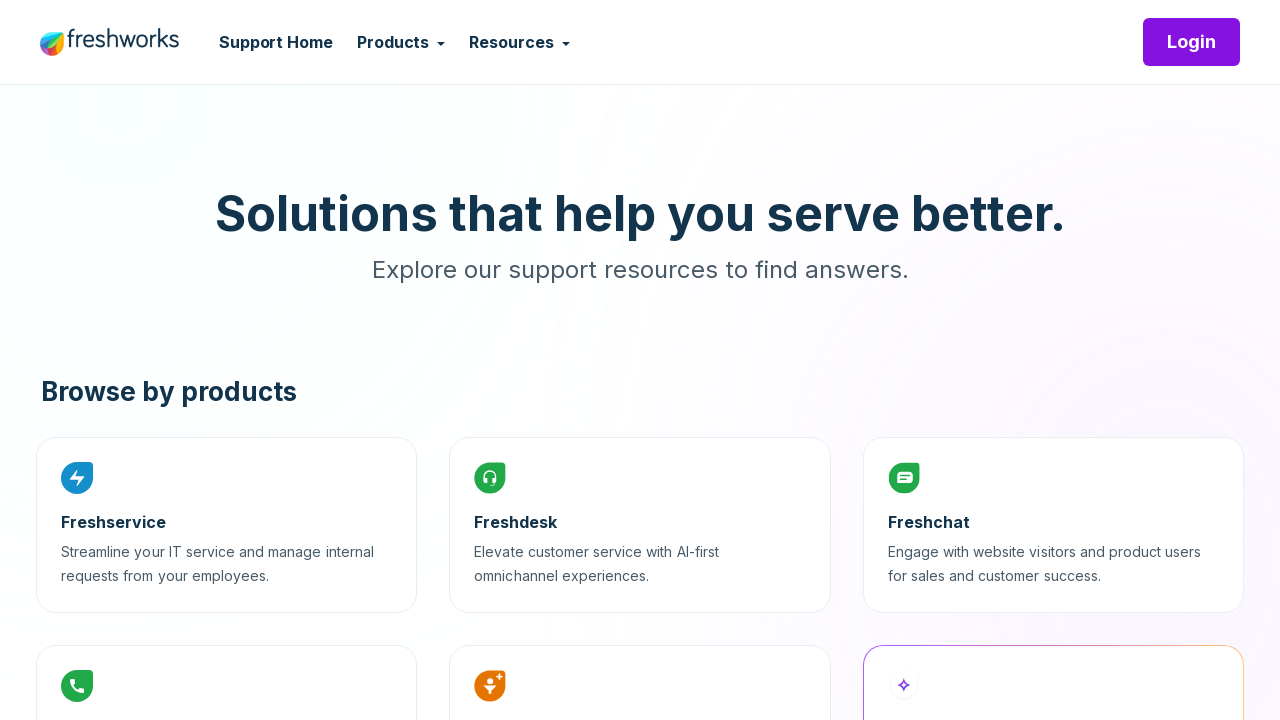